Tests browser timezone emulation by overriding the timezone to GMT-4 and navigating to a time-related website

Starting URL: https://momentjs.com

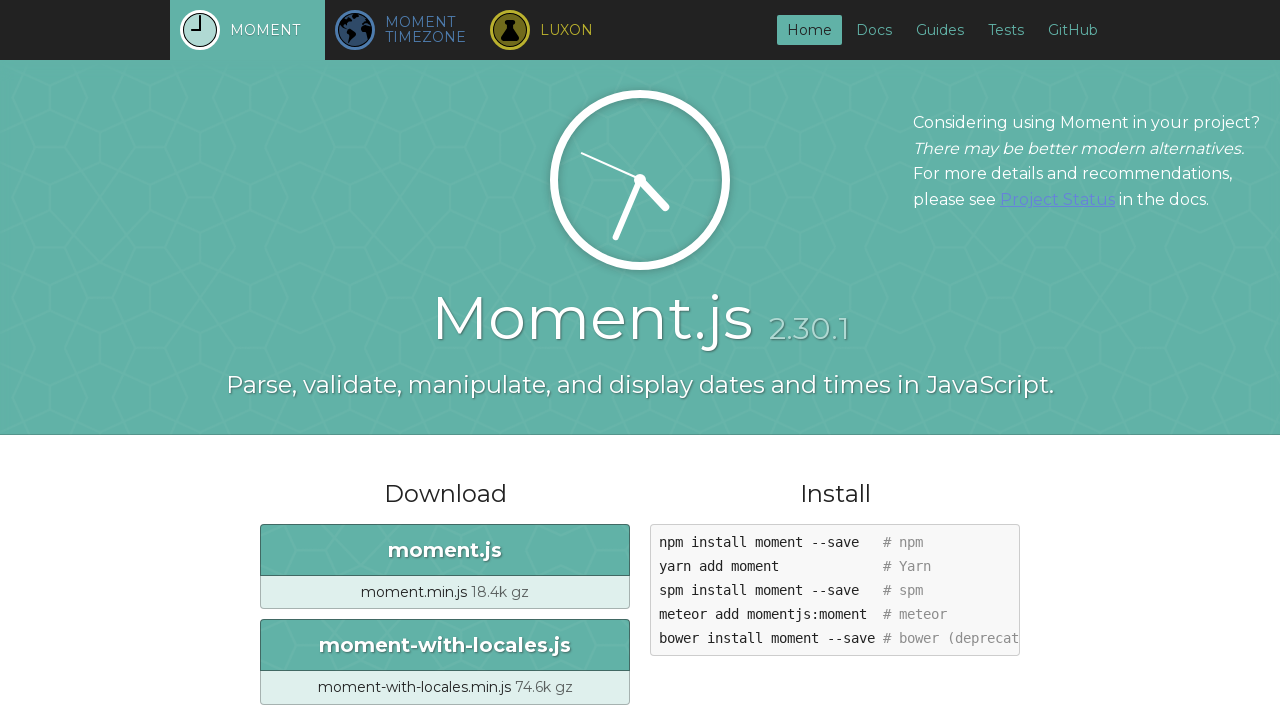

Waited for page to reach networkidle state after navigating to momentjs.com
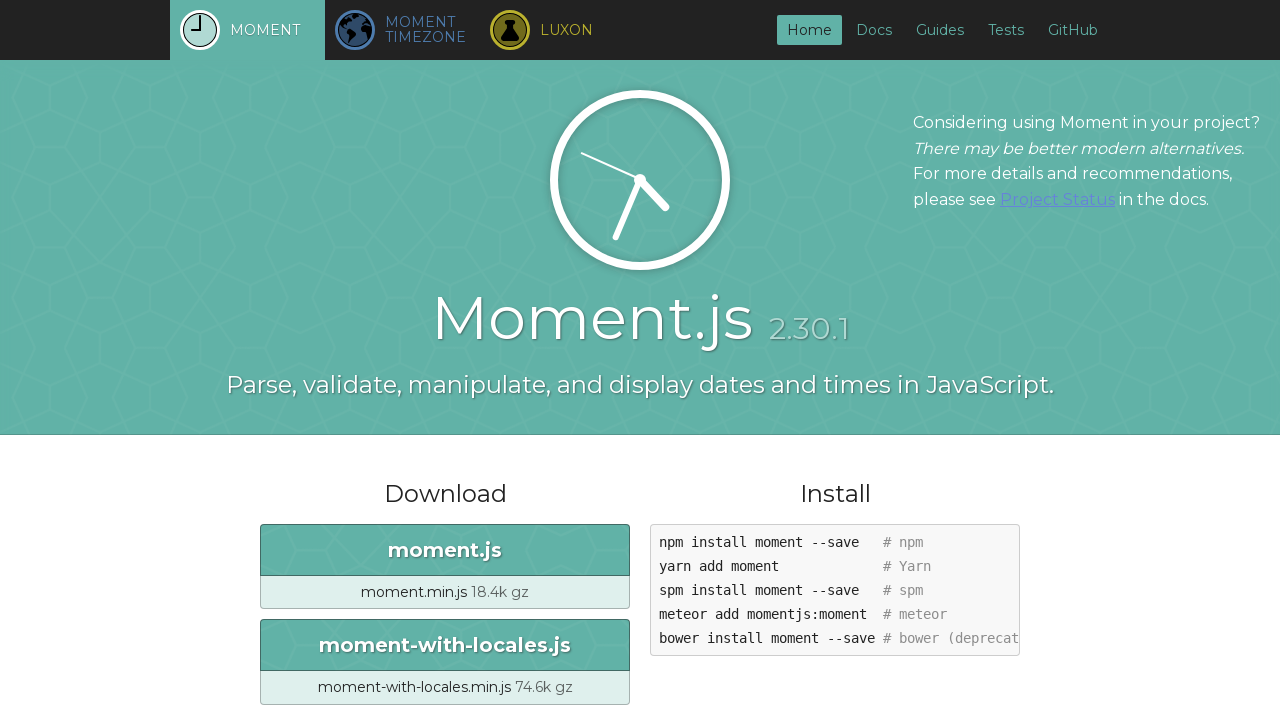

Verified that body element is visible on the page
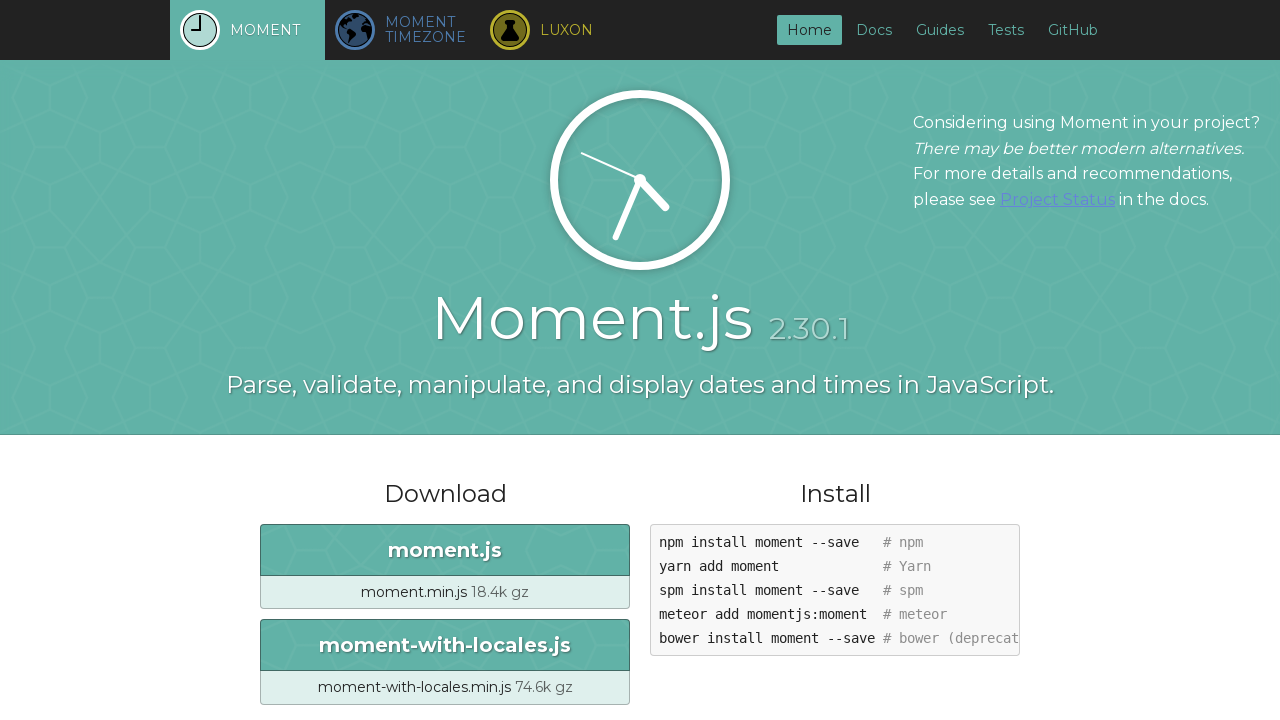

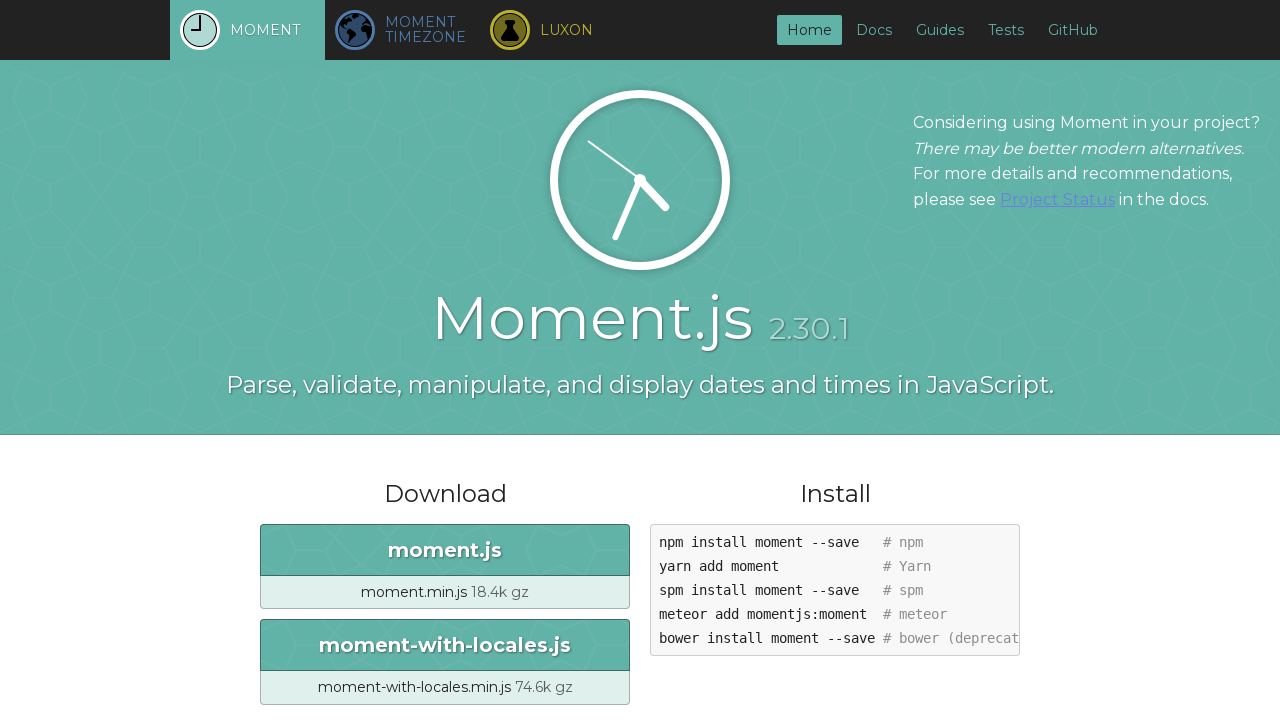